Navigates to the Ajio e-commerce website and verifies the page loads by waiting for the page title to be available.

Starting URL: https://www.ajio.com/

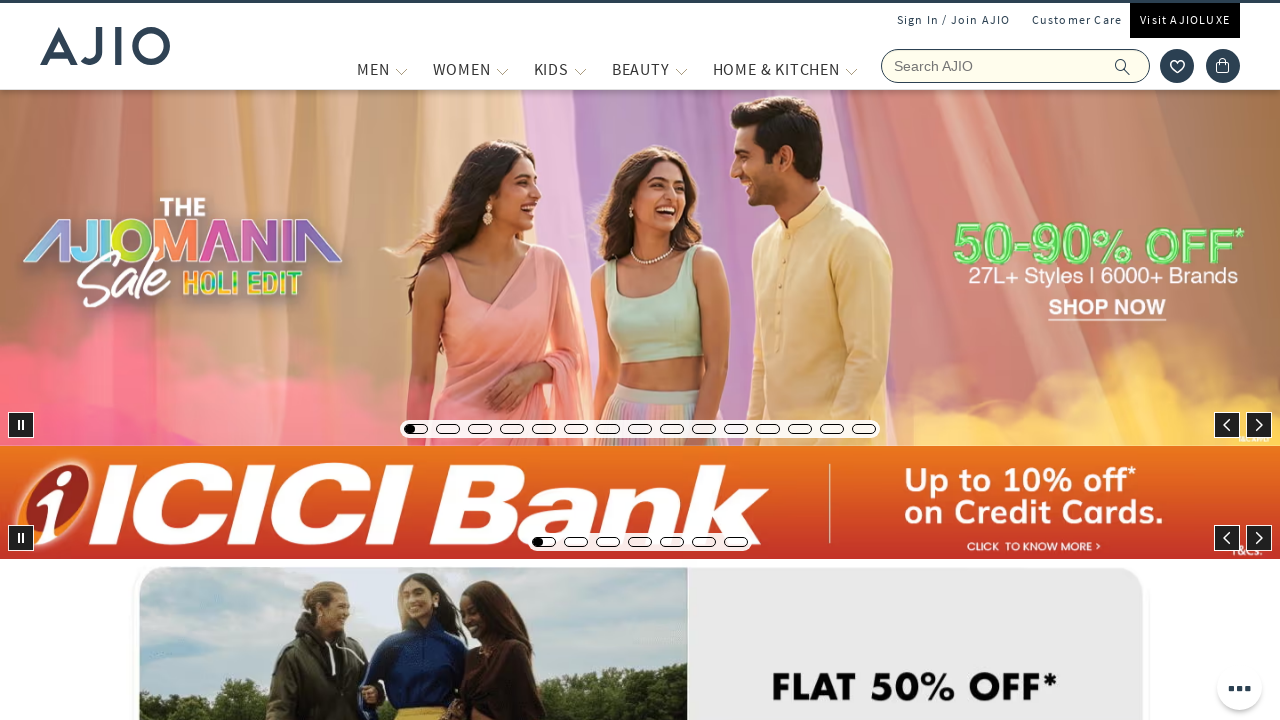

Waited for page DOM content to be loaded
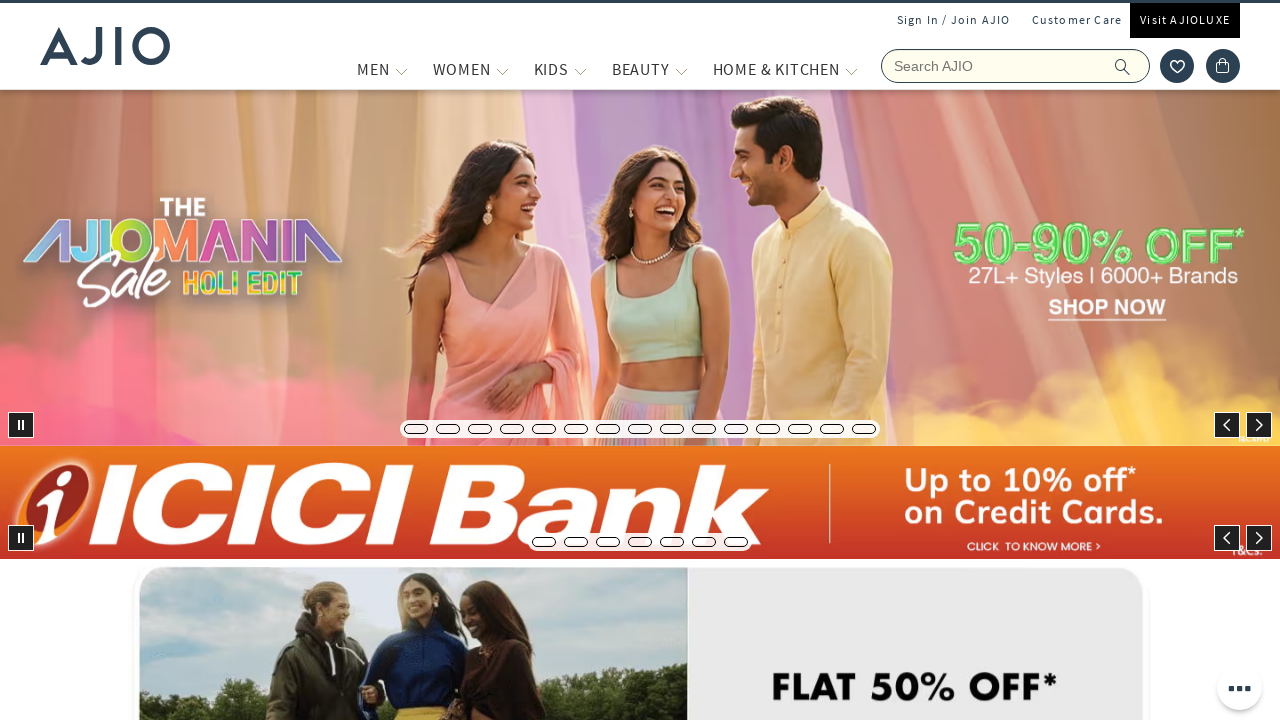

Retrieved page title
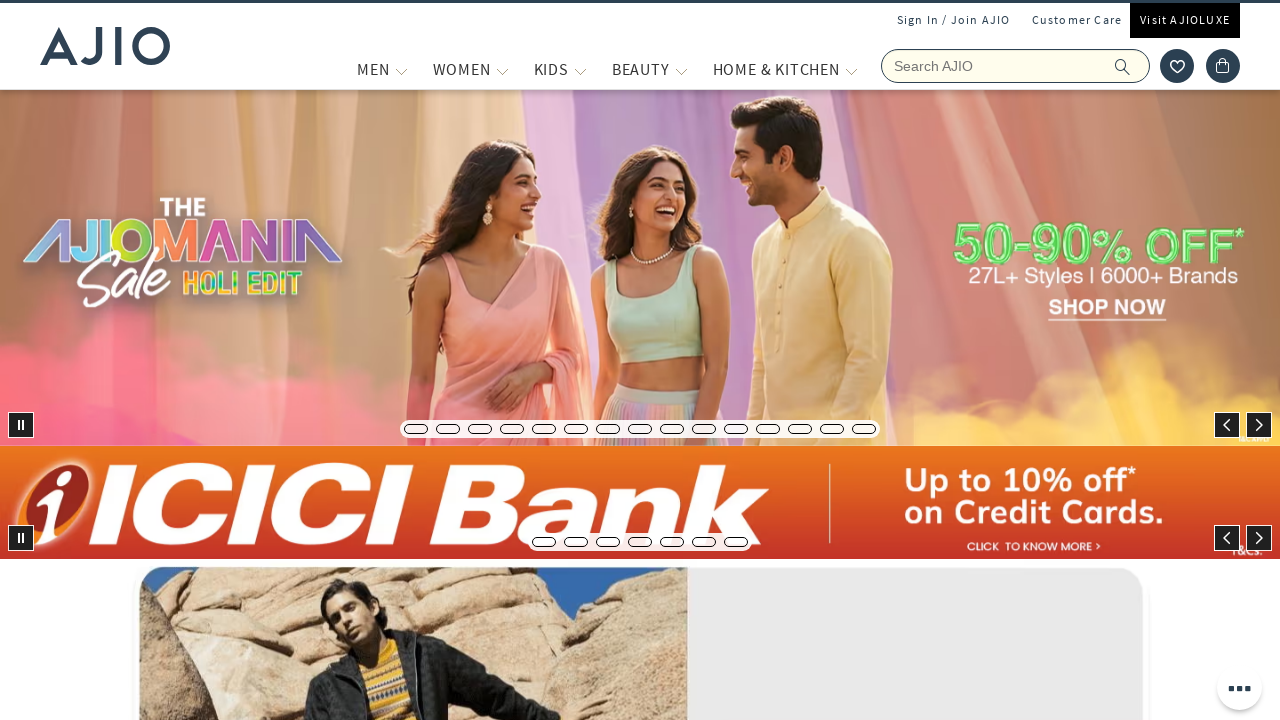

Verified page title is not empty - page loaded successfully
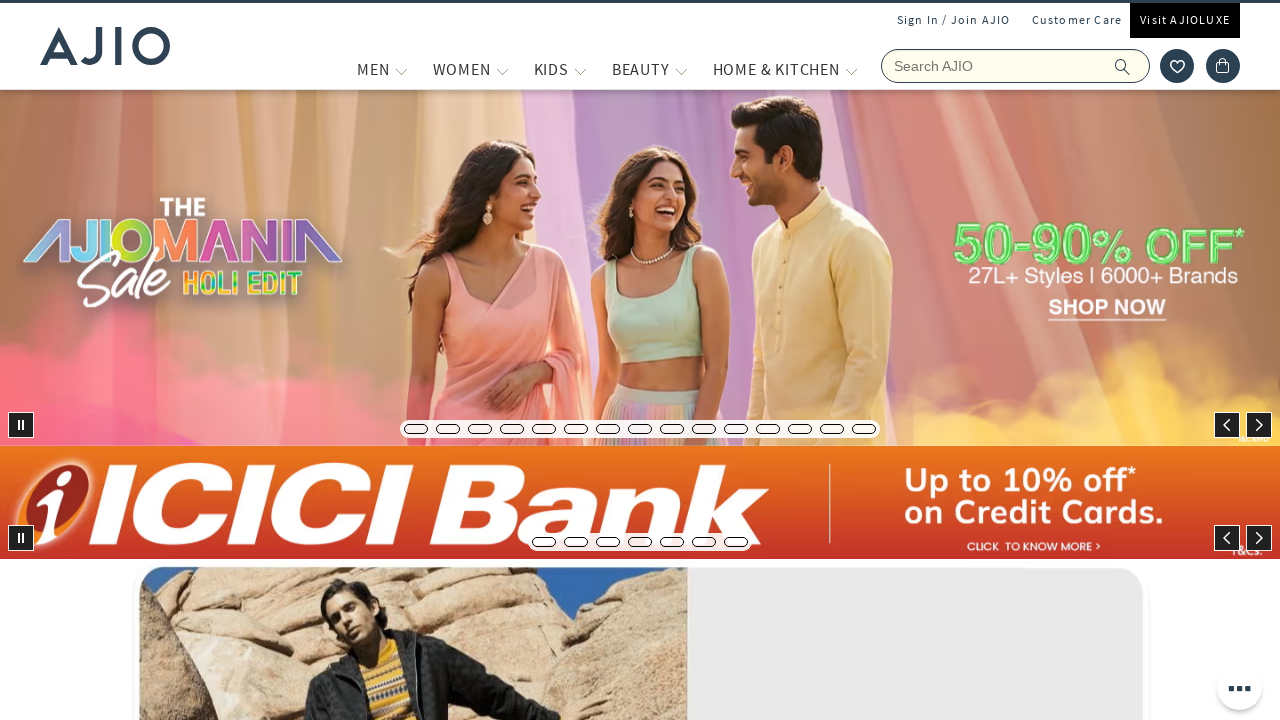

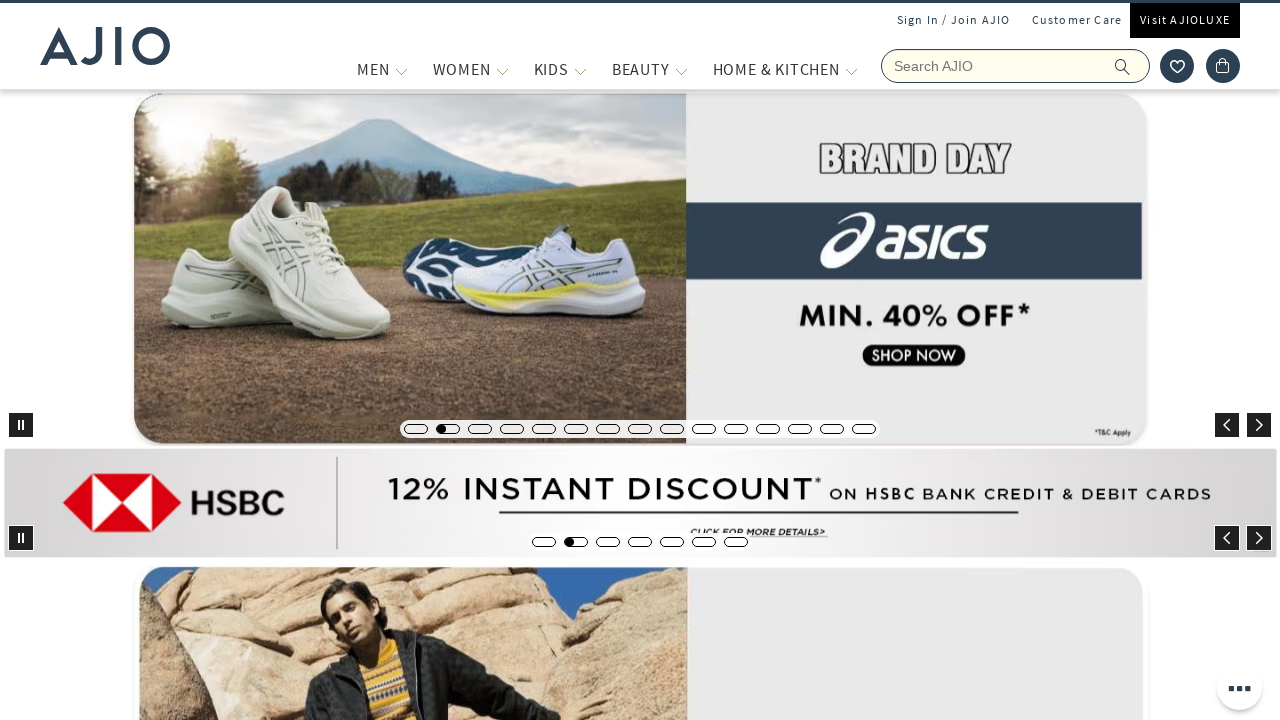